Tests drag and drop functionality by dragging column A to column B's position and verifying the change

Starting URL: http://the-internet.herokuapp.com/drag_and_drop

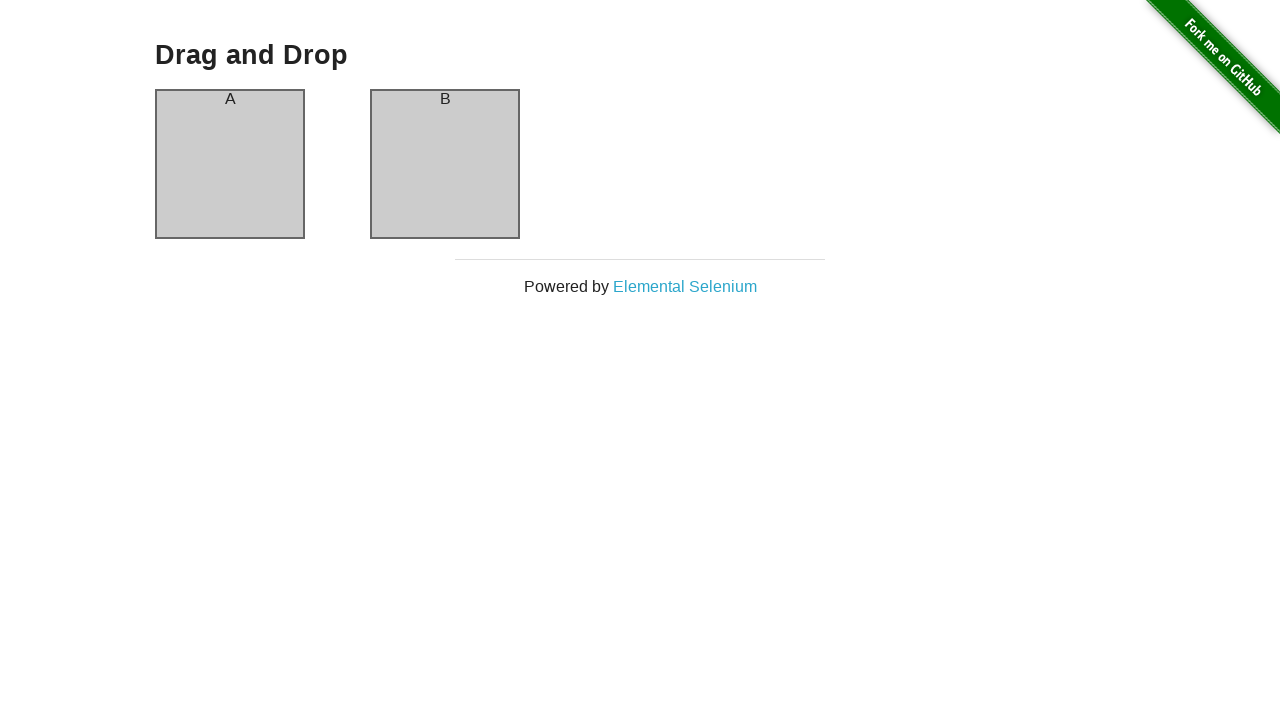

Located column A element
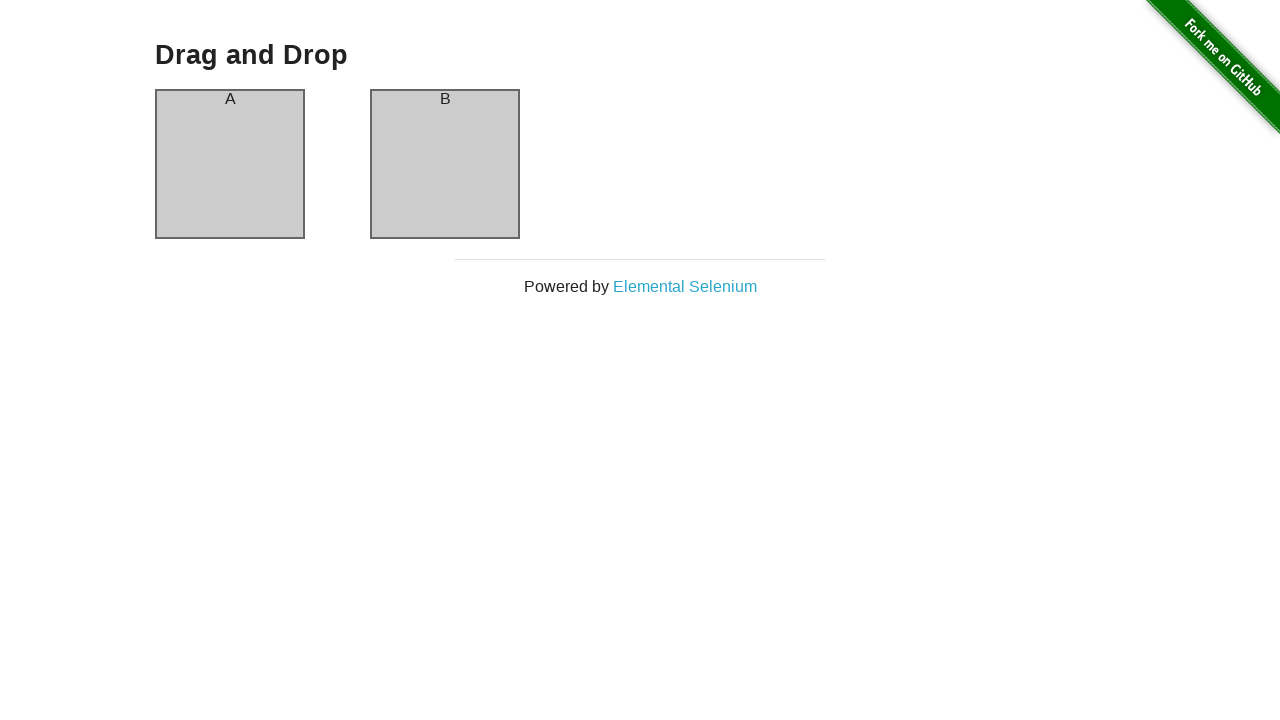

Located column B element
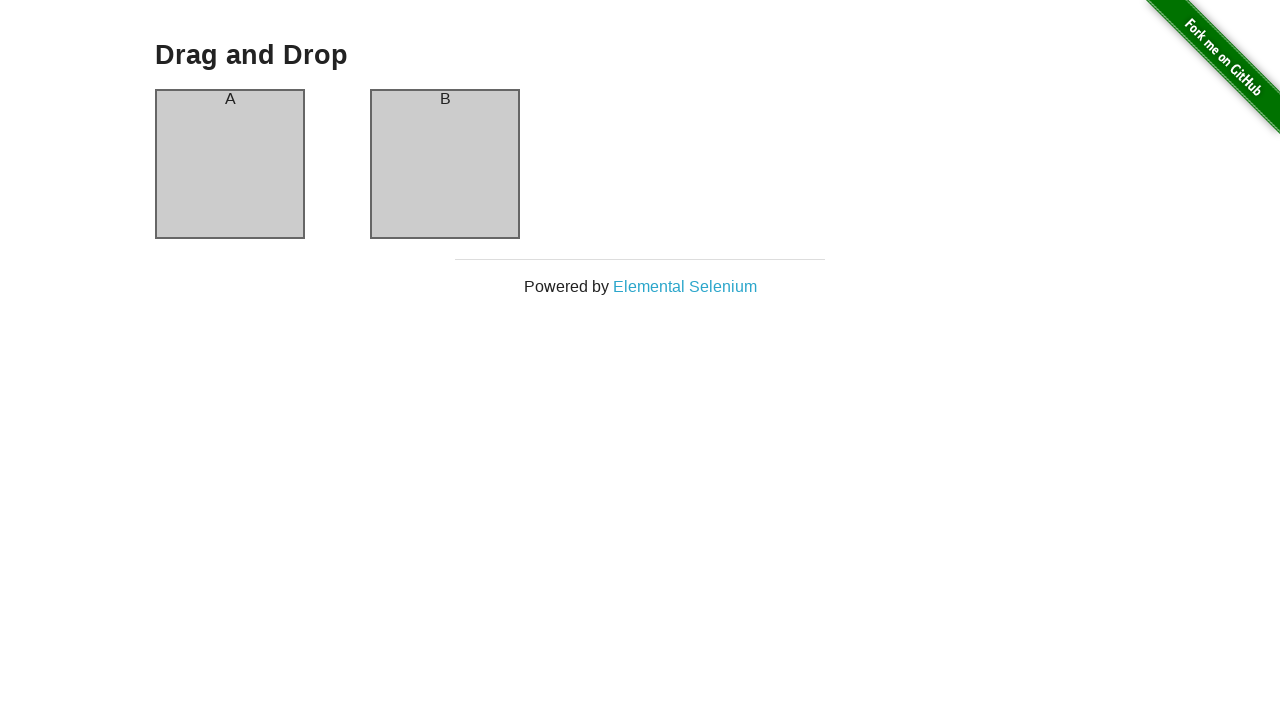

Dragged column A to column B's position at (445, 164)
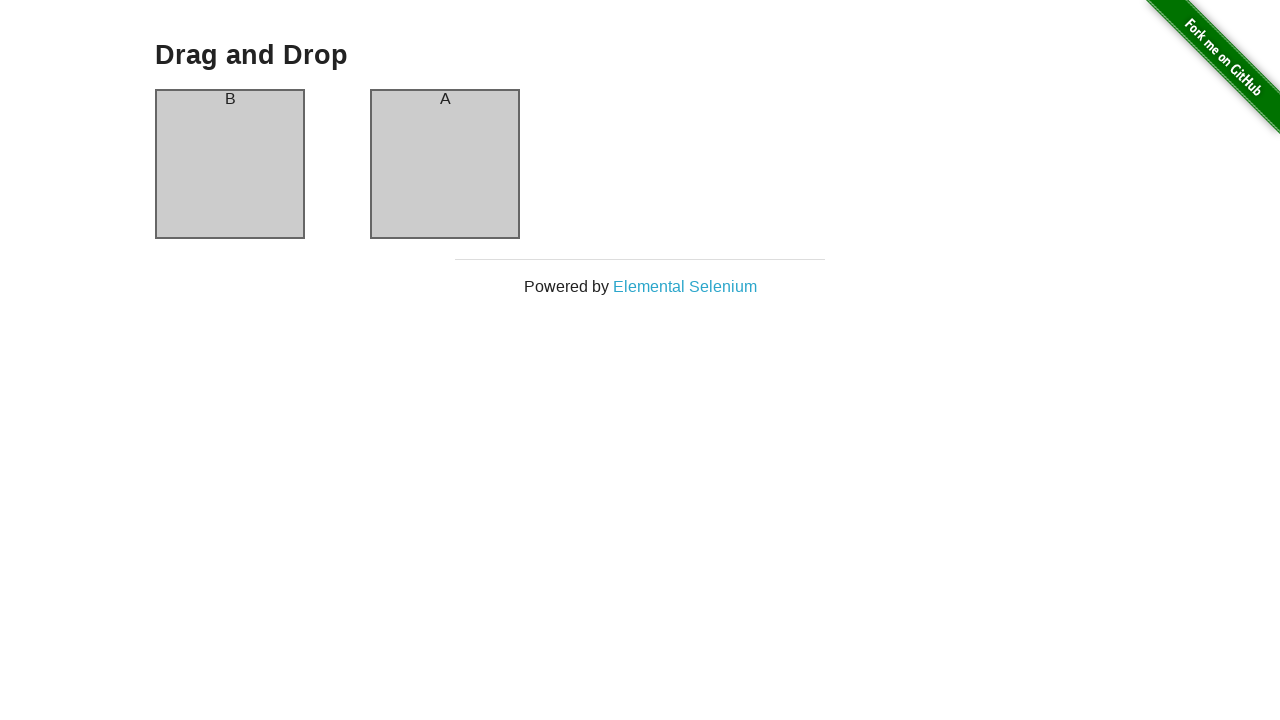

Located all column elements
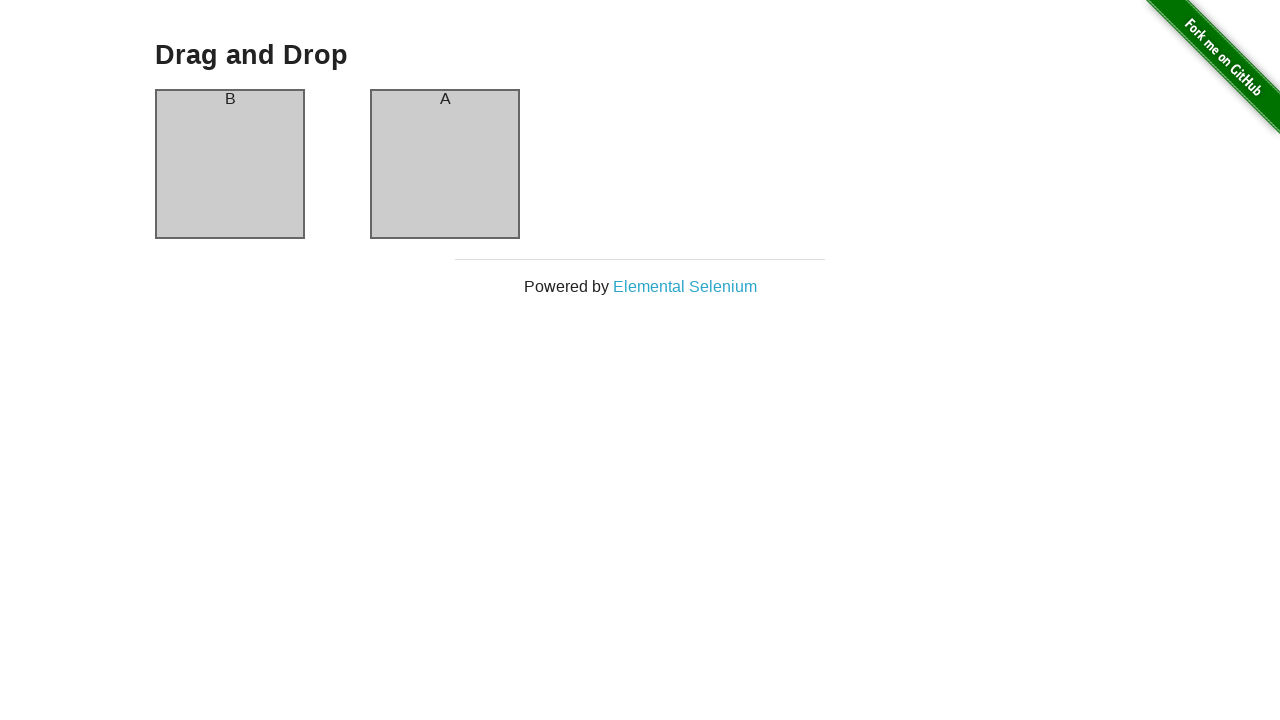

Retrieved text content of last column
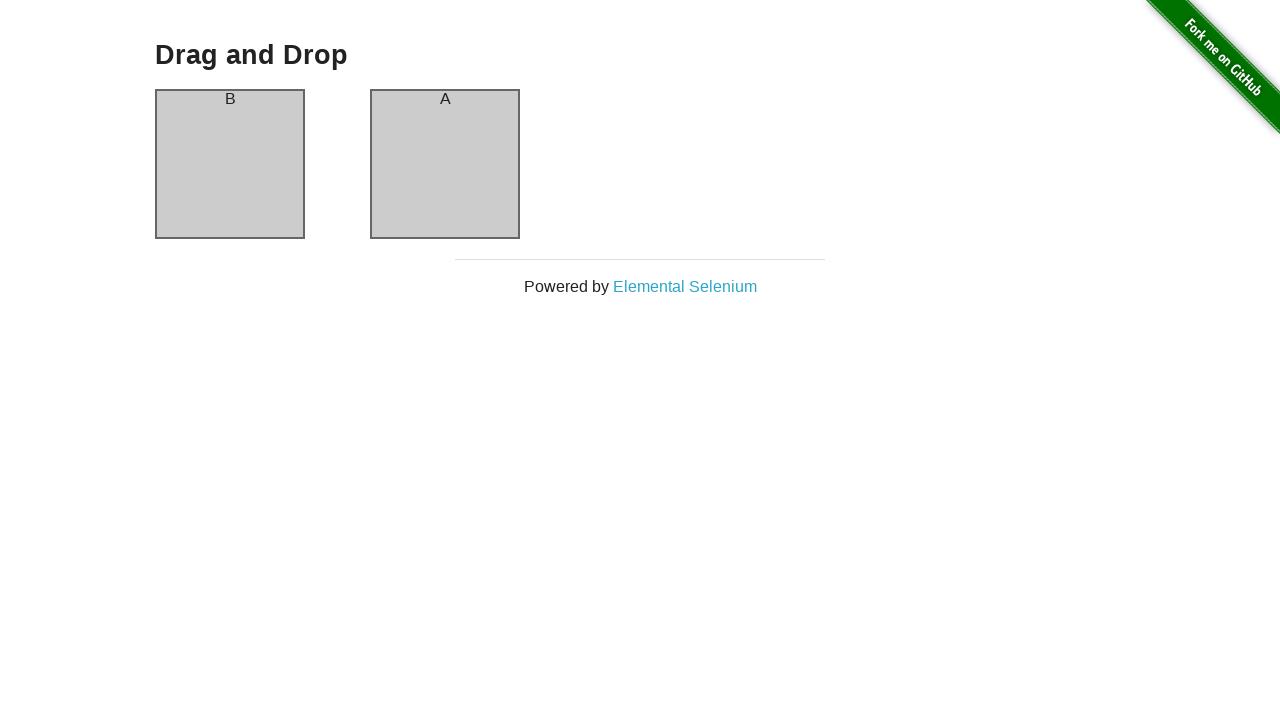

Verified that columns were successfully swapped
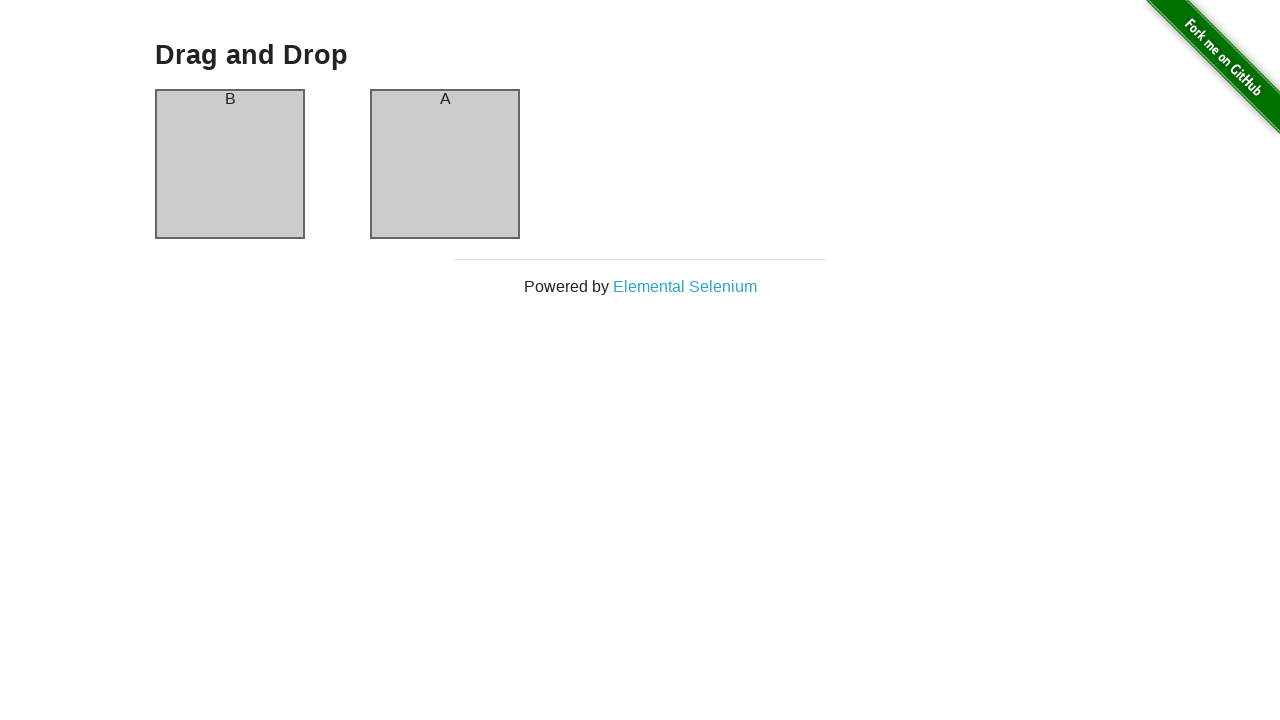

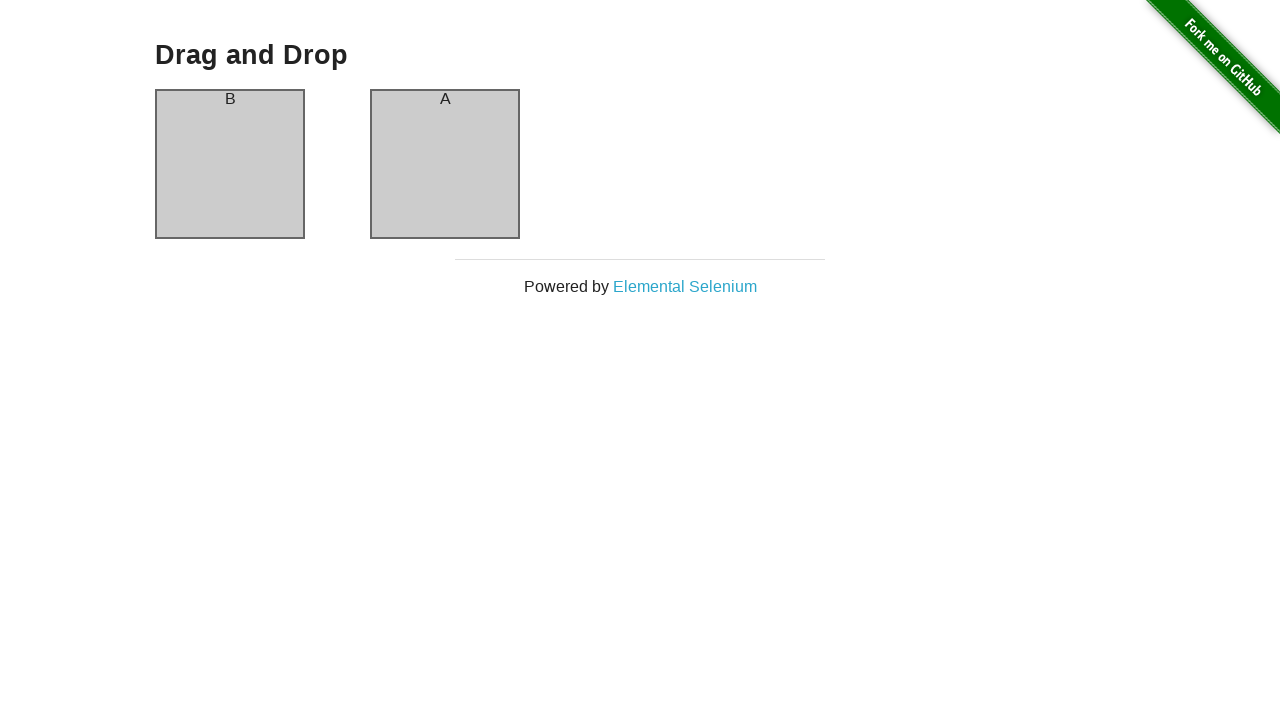